Tests an Angular practice form by filling various input fields including email, password, name, radio buttons, and dropdown selections, then submitting the form and verifying success message

Starting URL: https://rahulshettyacademy.com/angularpractice/

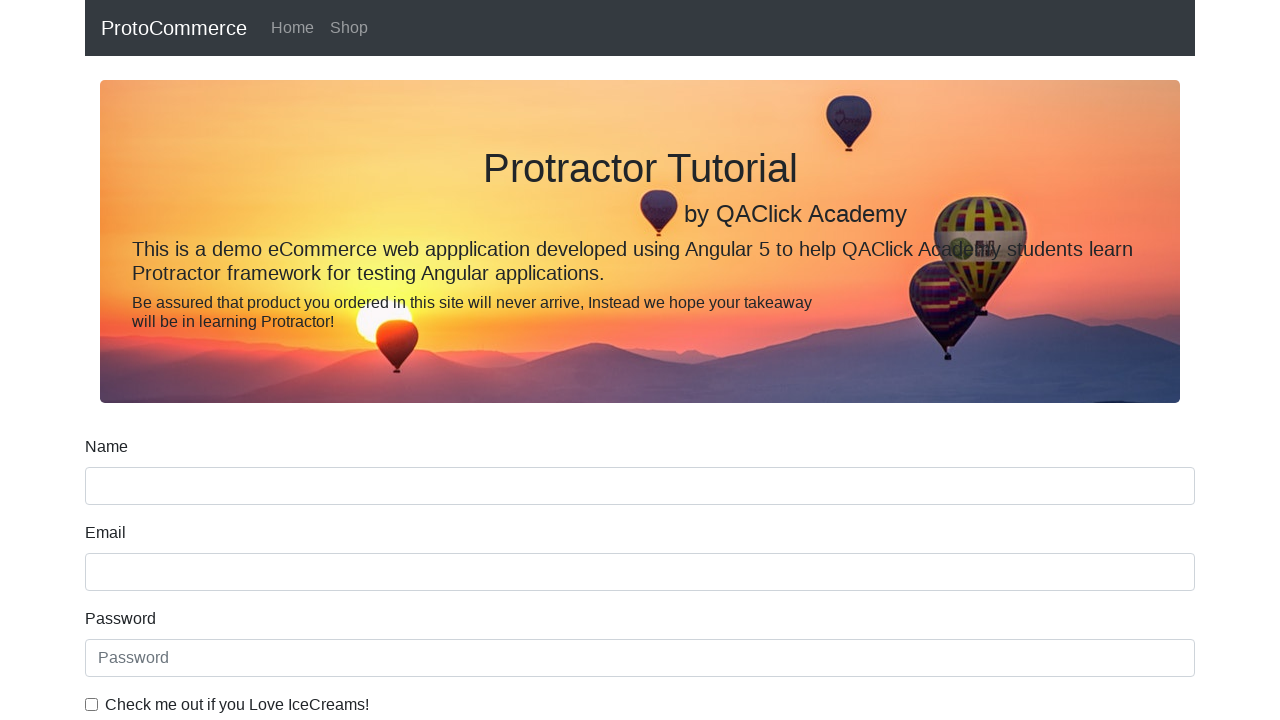

Filled email field with 'hello@gmail.com' on input[name='email']
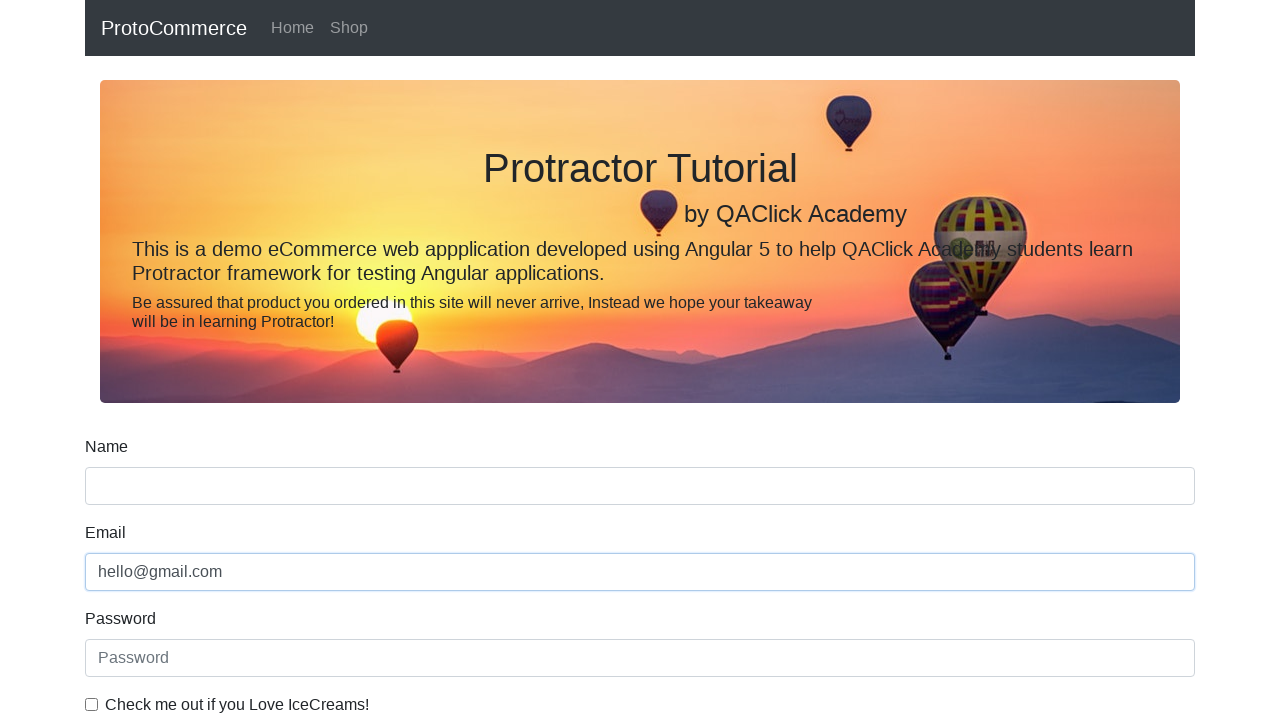

Filled password field with '123456' on #exampleInputPassword1
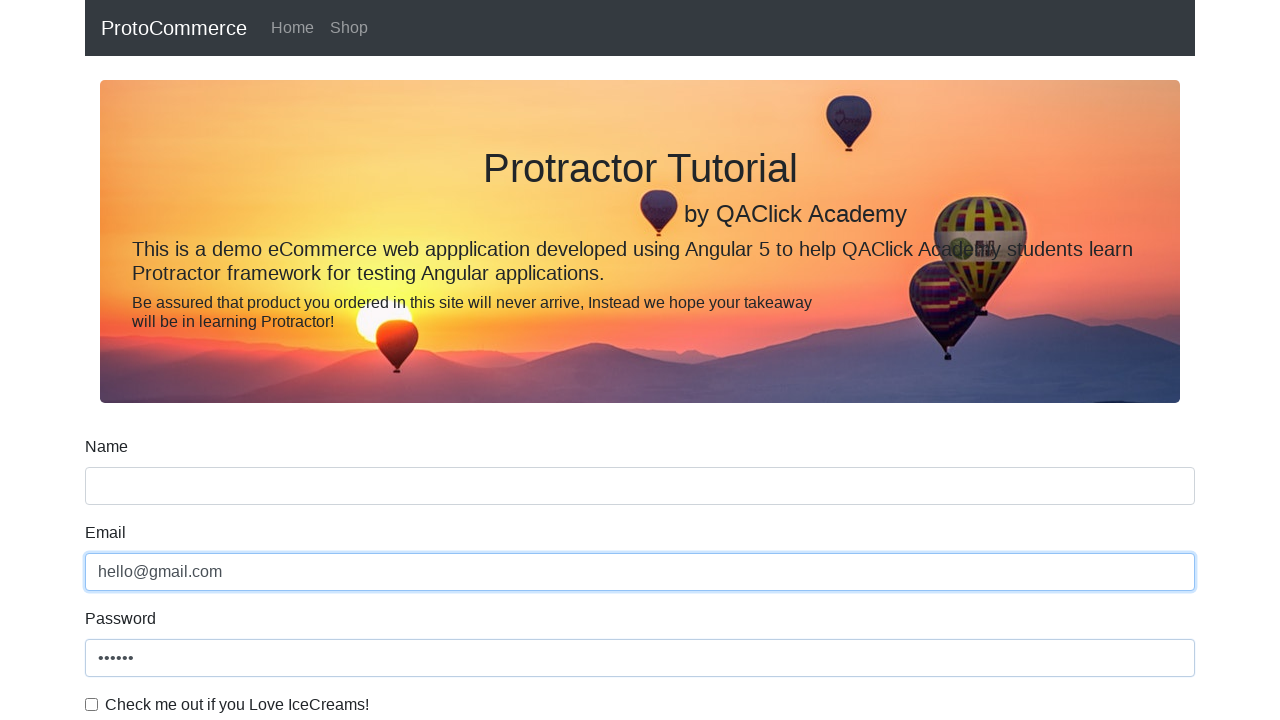

Checked the checkbox at (92, 704) on #exampleCheck1
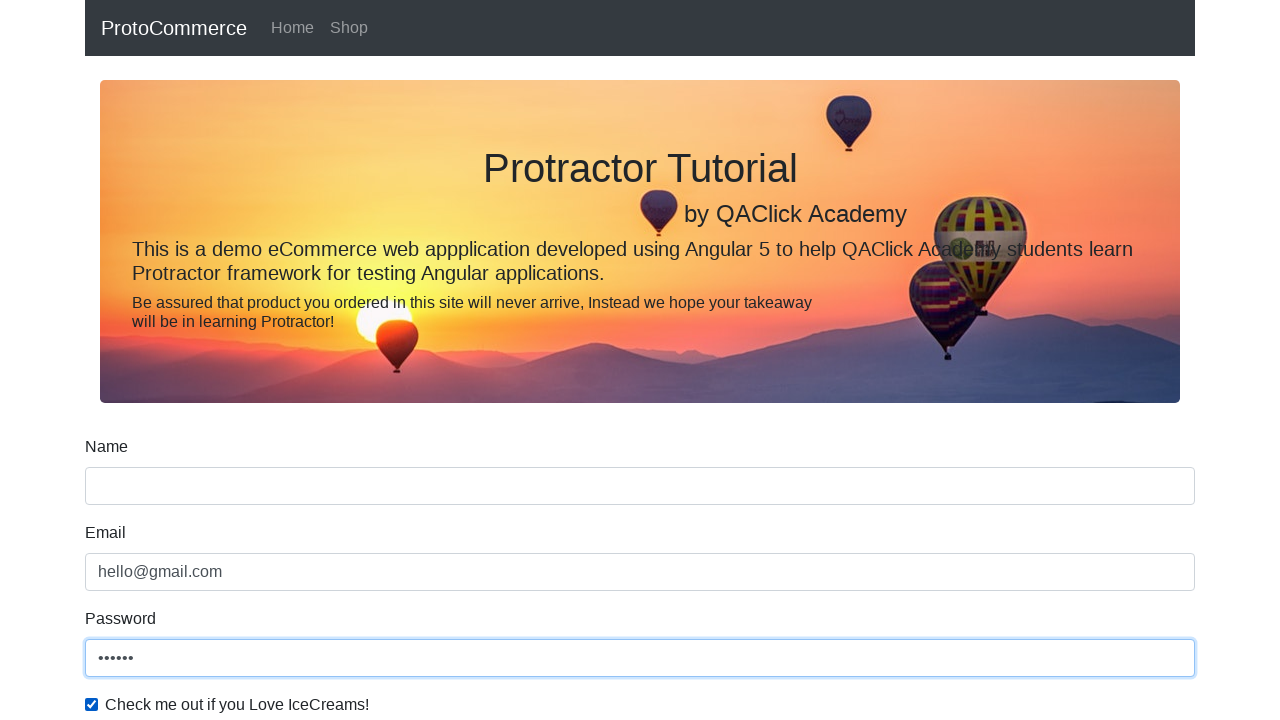

Filled name field with 'Gabriel Rodriguez' on input[name='name']
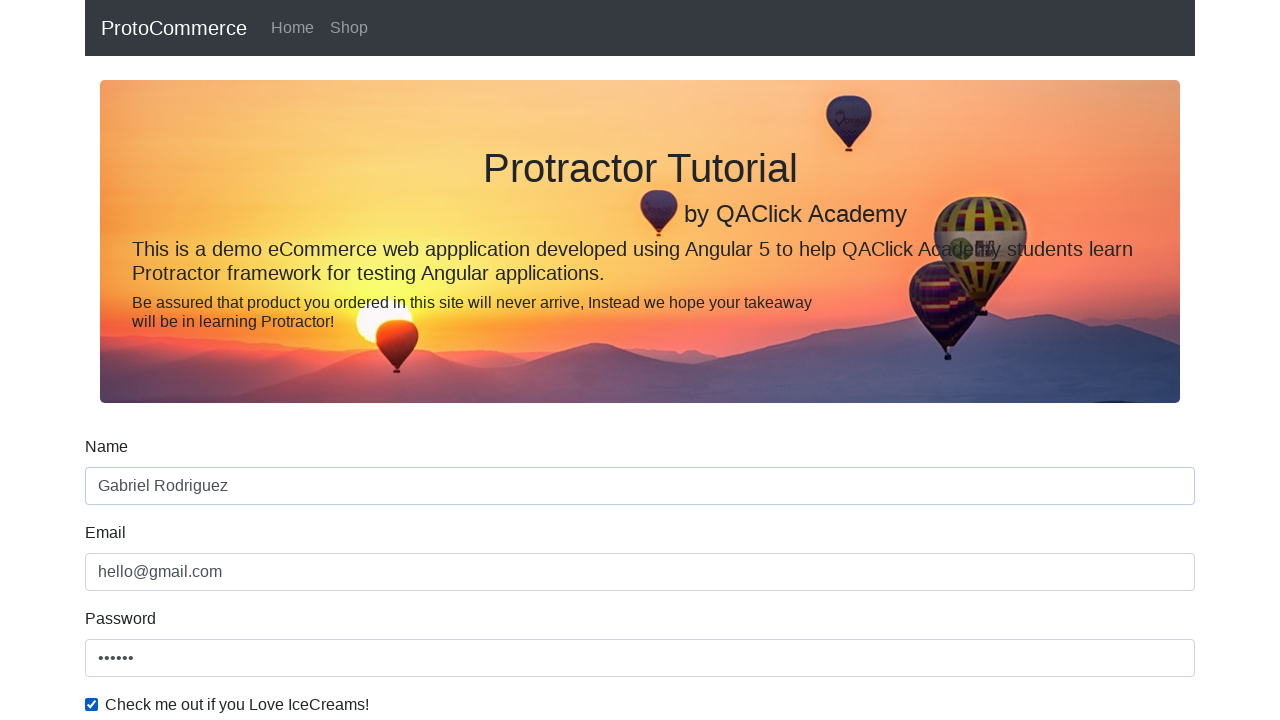

Selected radio button option at (238, 360) on #inlineRadio1
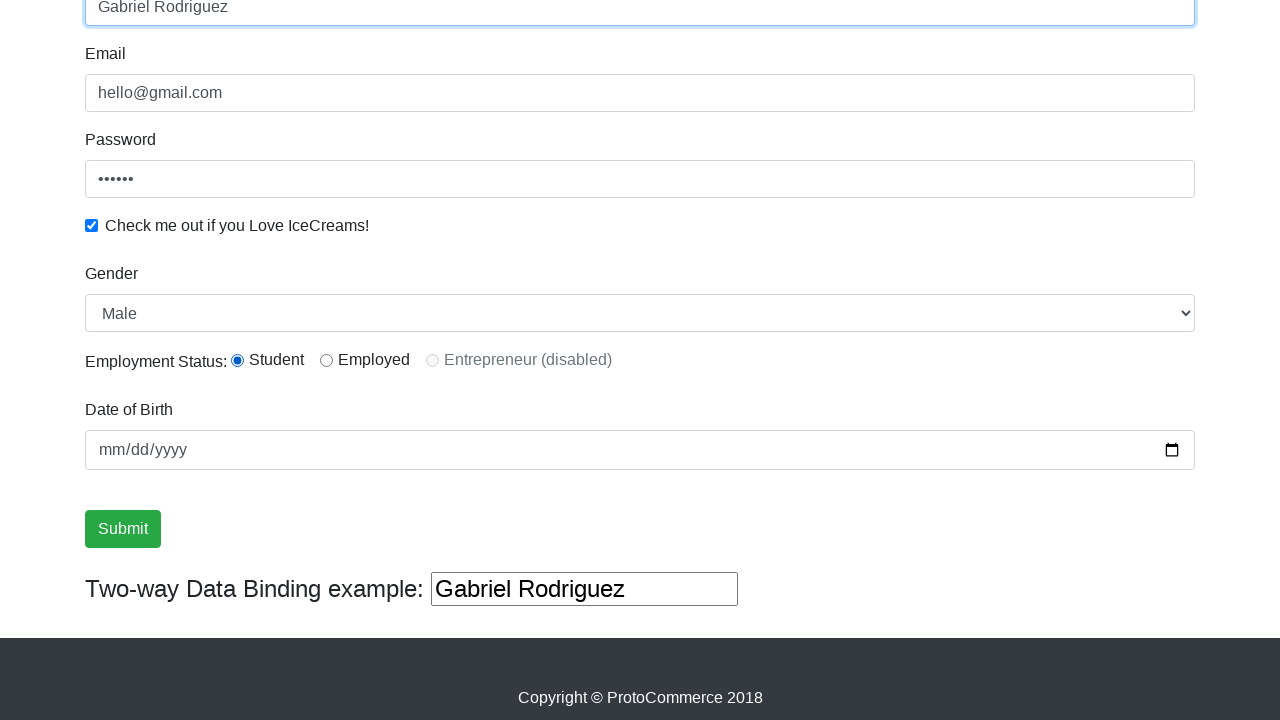

Selected 'Female' option from dropdown on #exampleFormControlSelect1
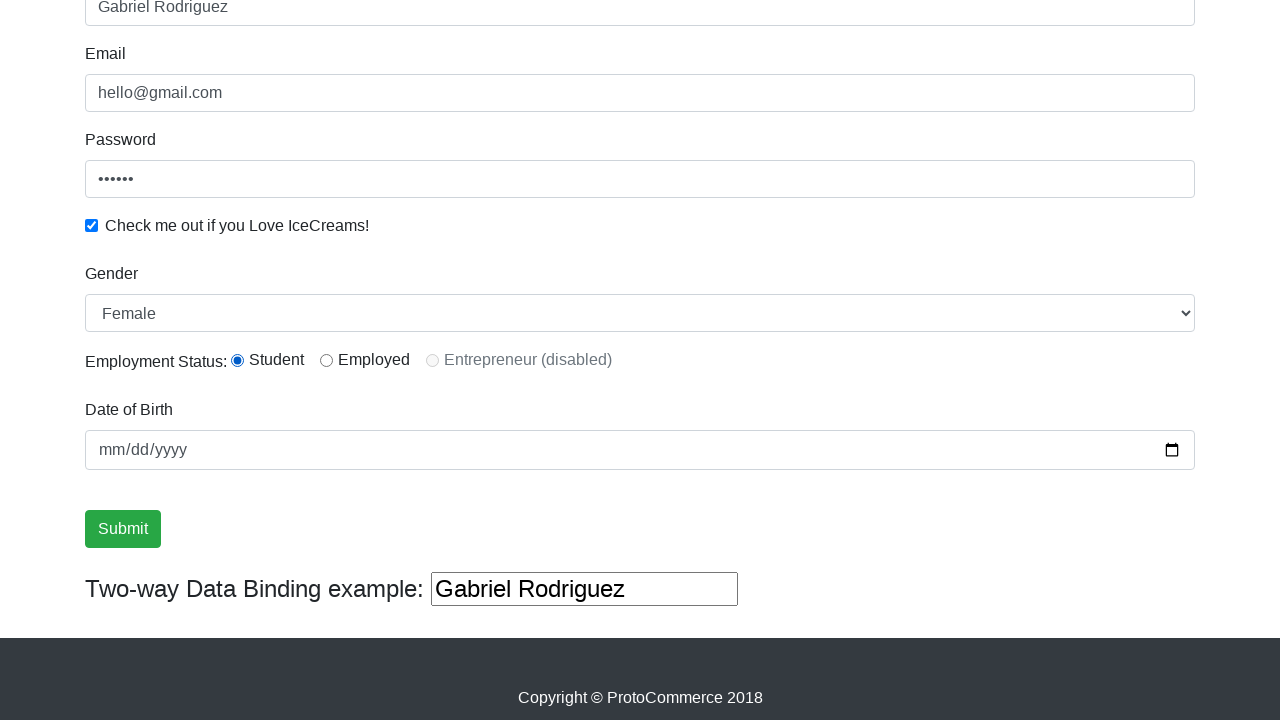

Selected first option (index 0) from dropdown on #exampleFormControlSelect1
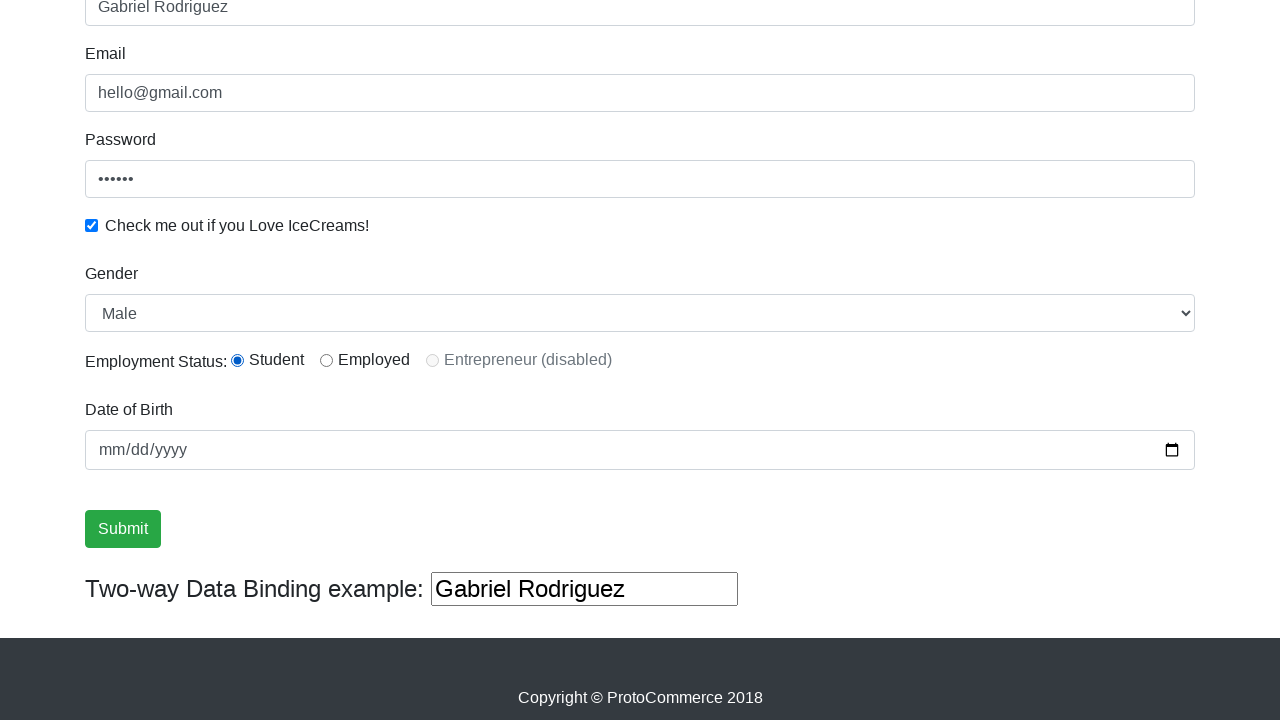

Cleared the third text input field on (//input[@type='text'])[3]
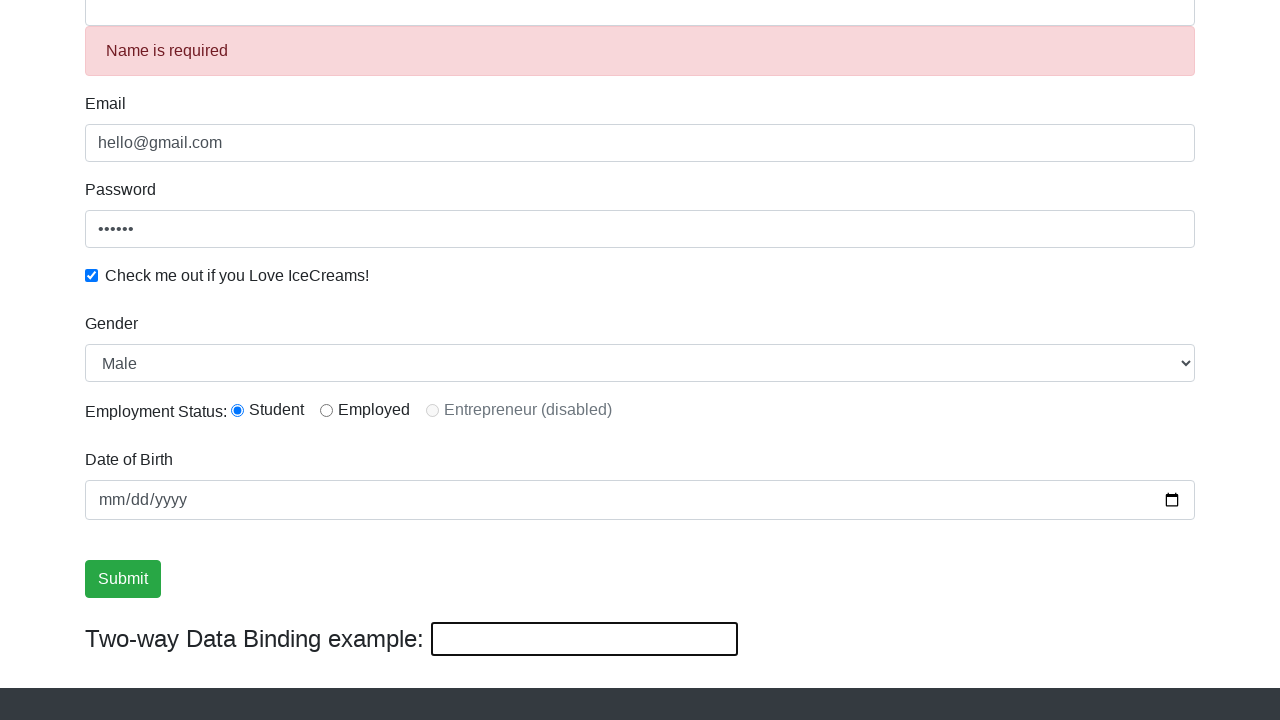

Filled the third text input field with 'TEST' on (//input[@type='text'])[3]
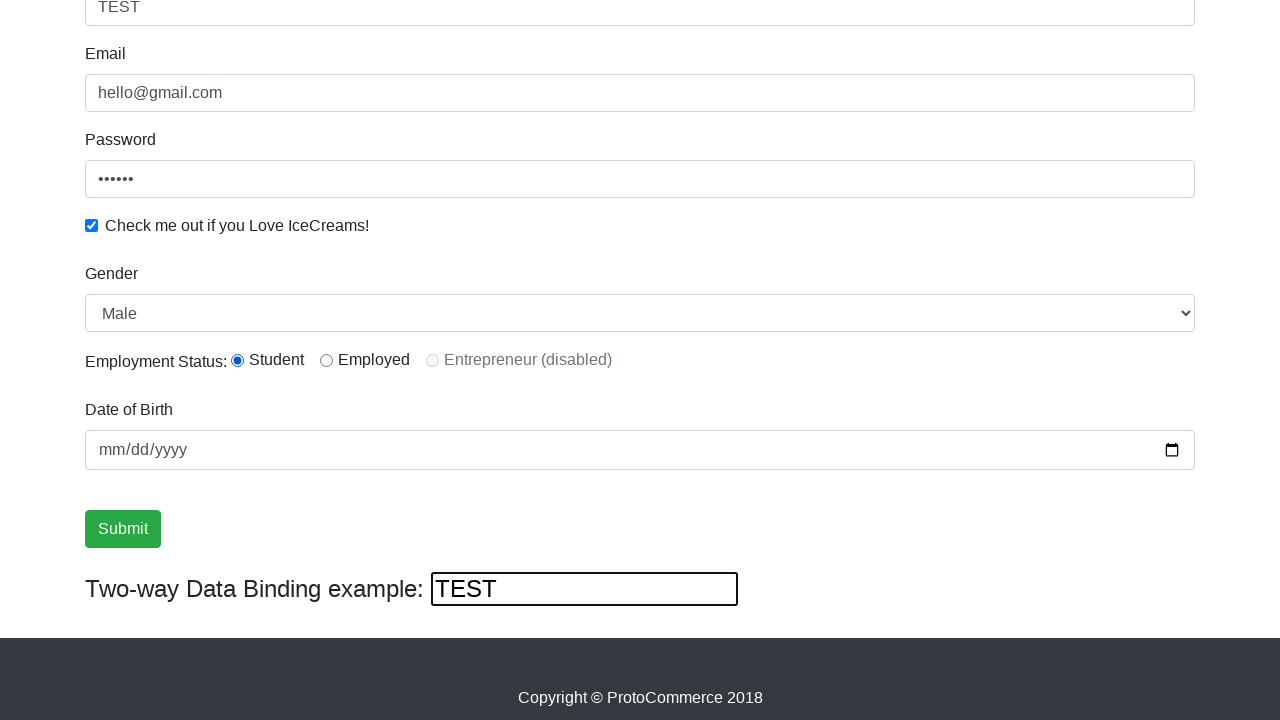

Clicked submit button to submit the form at (123, 529) on input[type='submit']
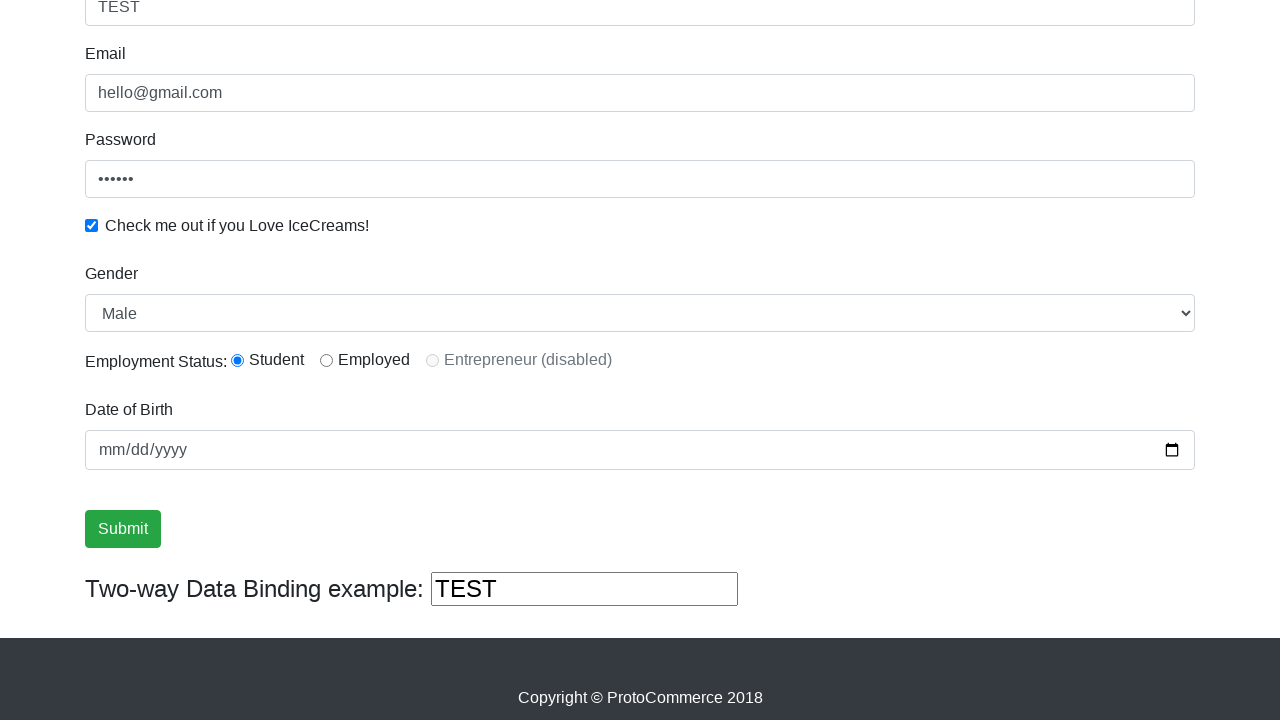

Waited for success message to appear
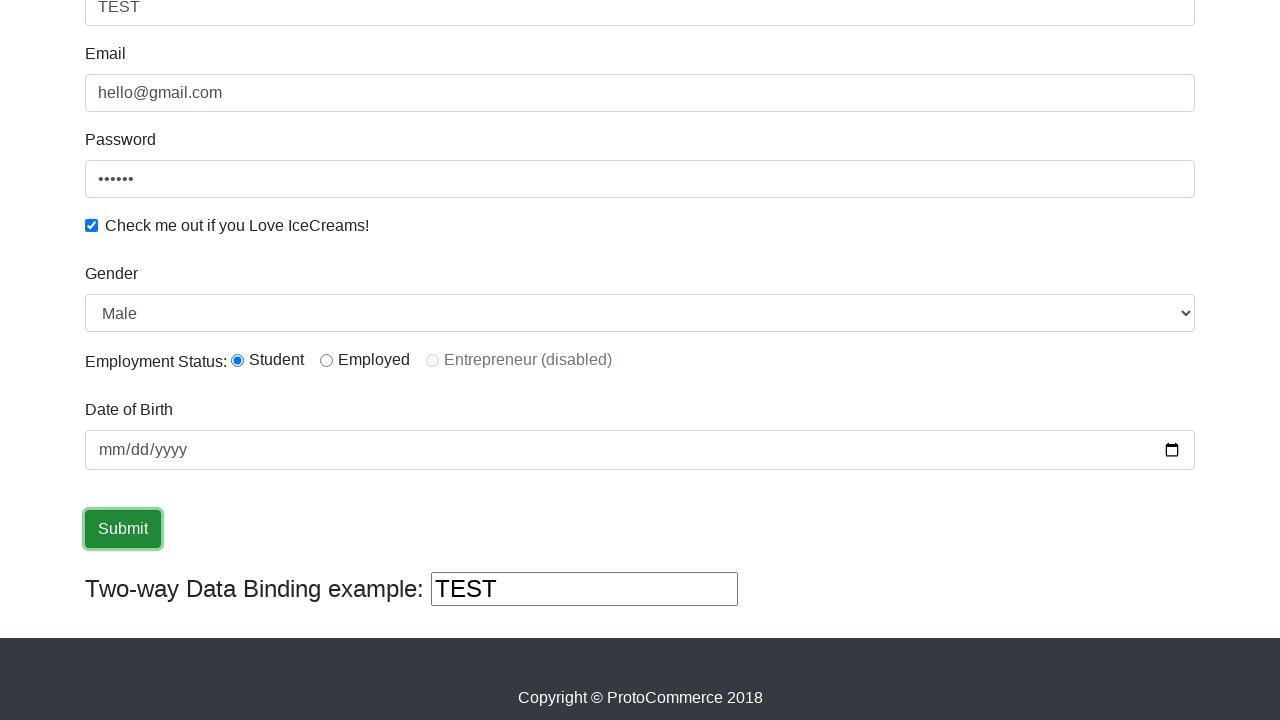

Verified 'Success!' message is displayed on the page
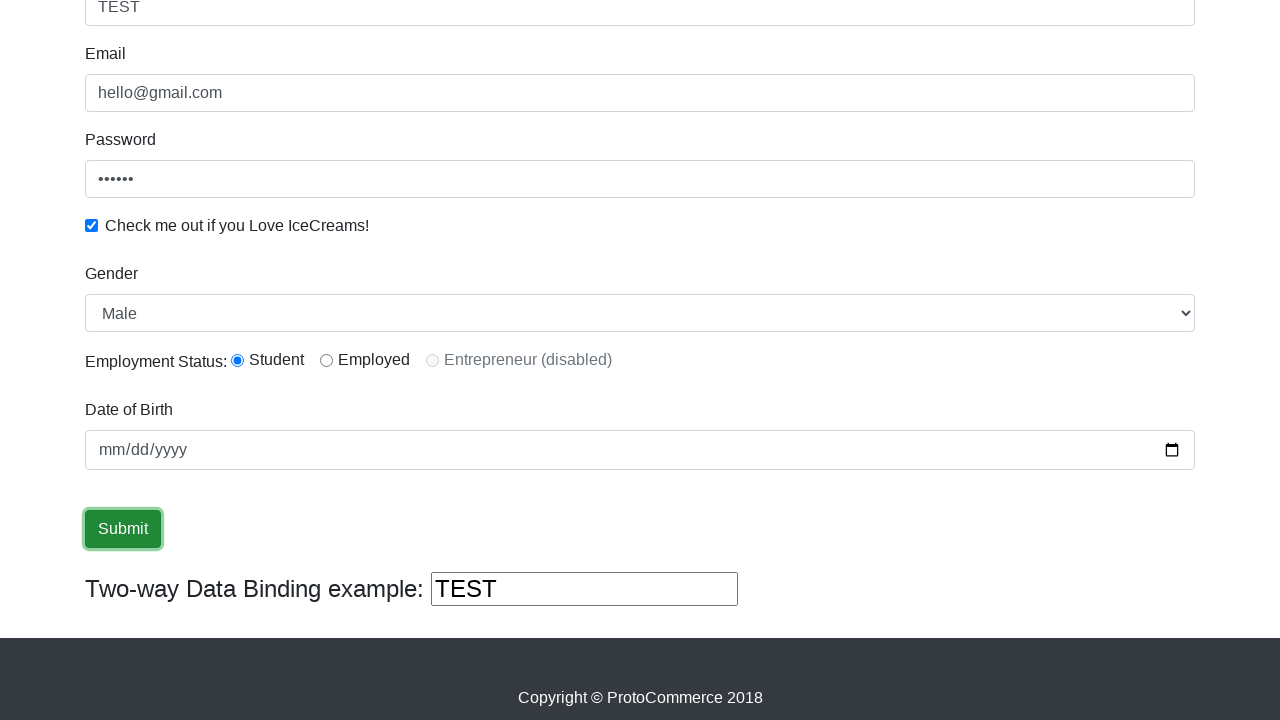

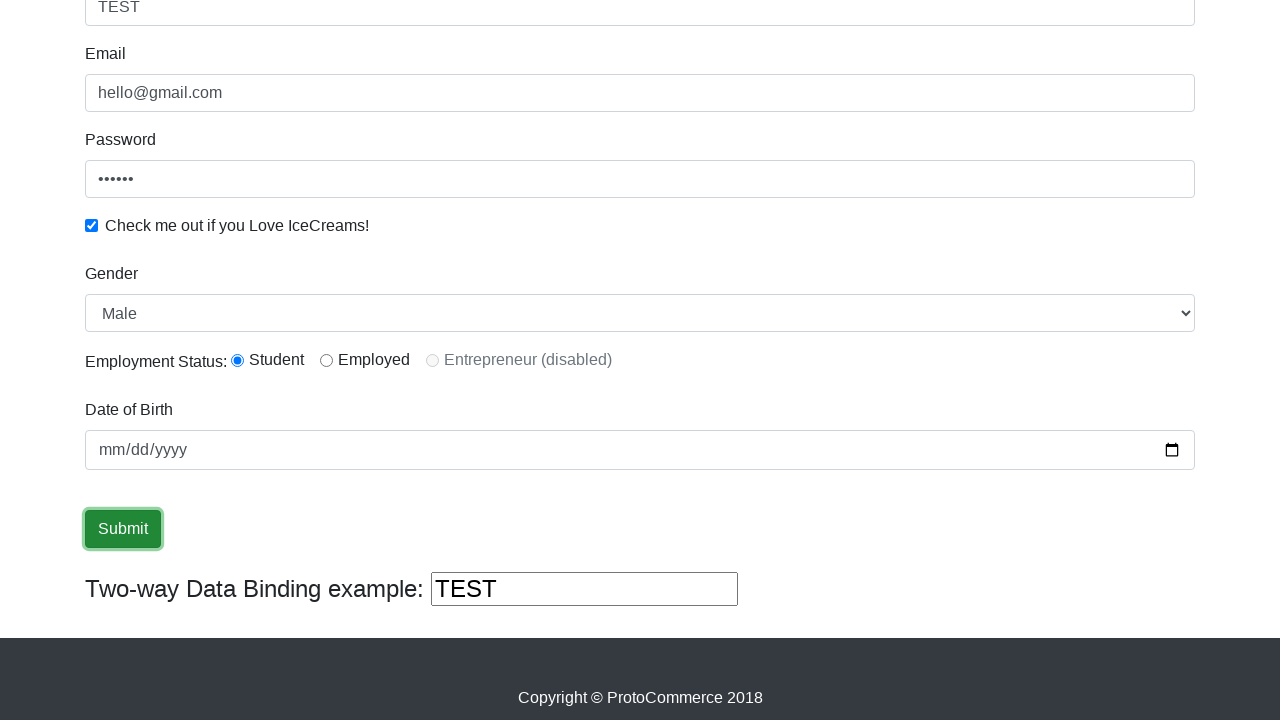